Tests scrollbar operations on a blog page by scrolling to the bottom, scrolling to a specific article element, scrolling back to top, and scrolling to a specific position

Starting URL: https://www.cnblogs.com/longronglang/

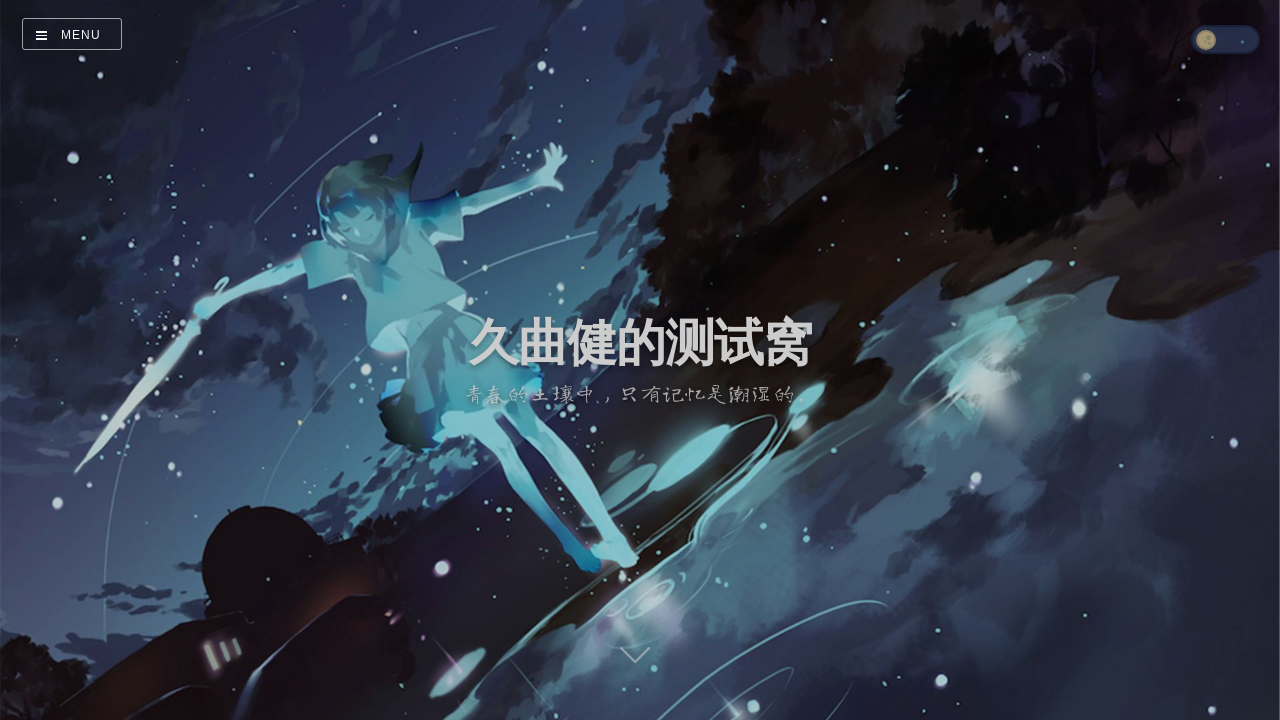

Waited for article list to load
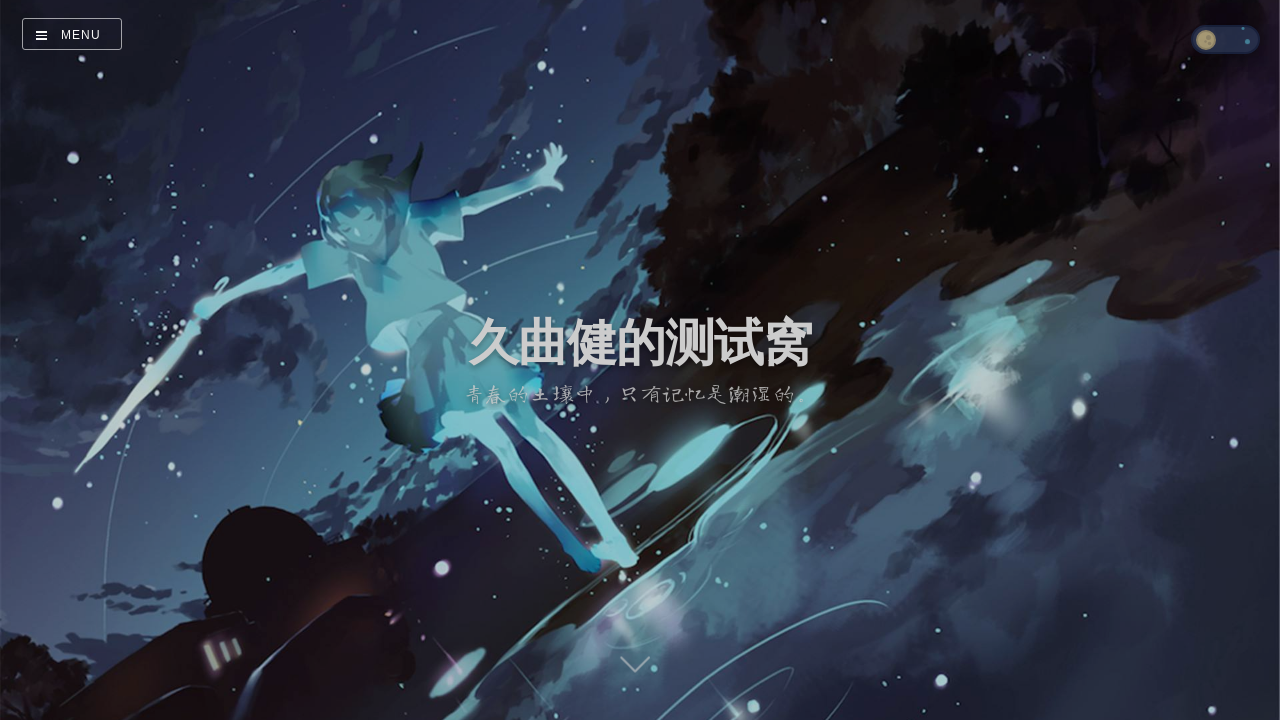

Located first article element
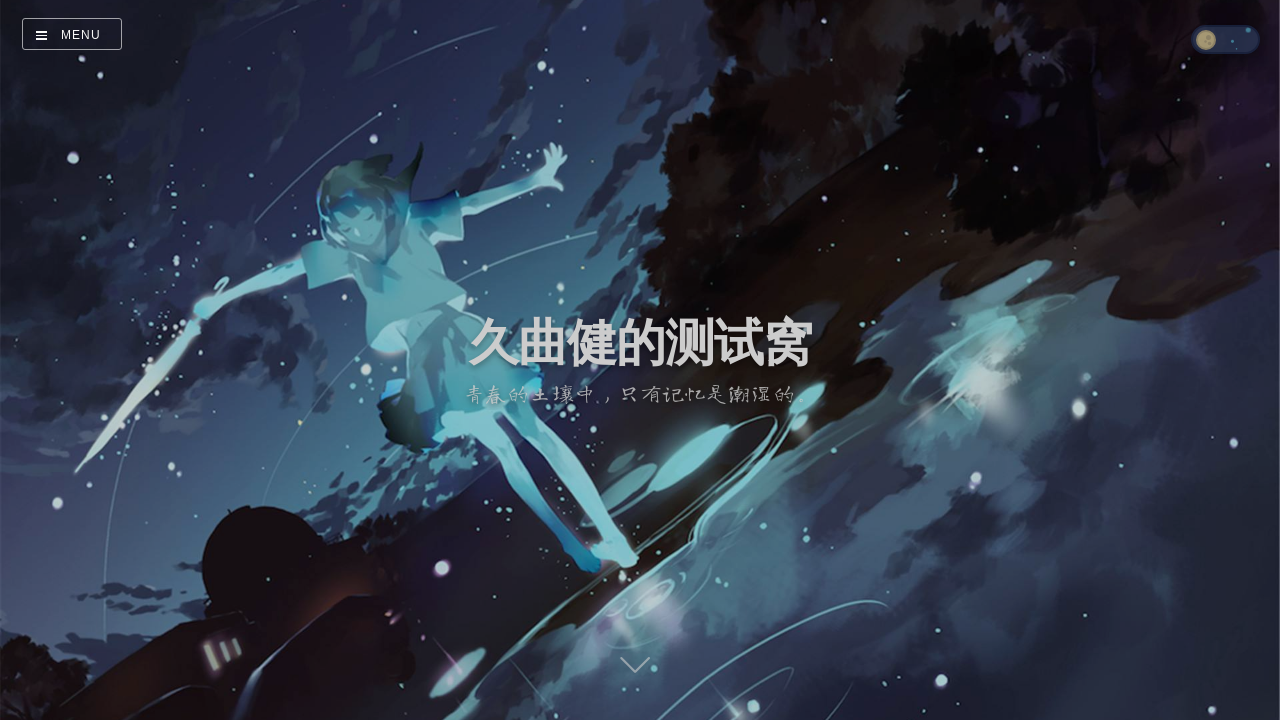

Scrolled to bottom of page
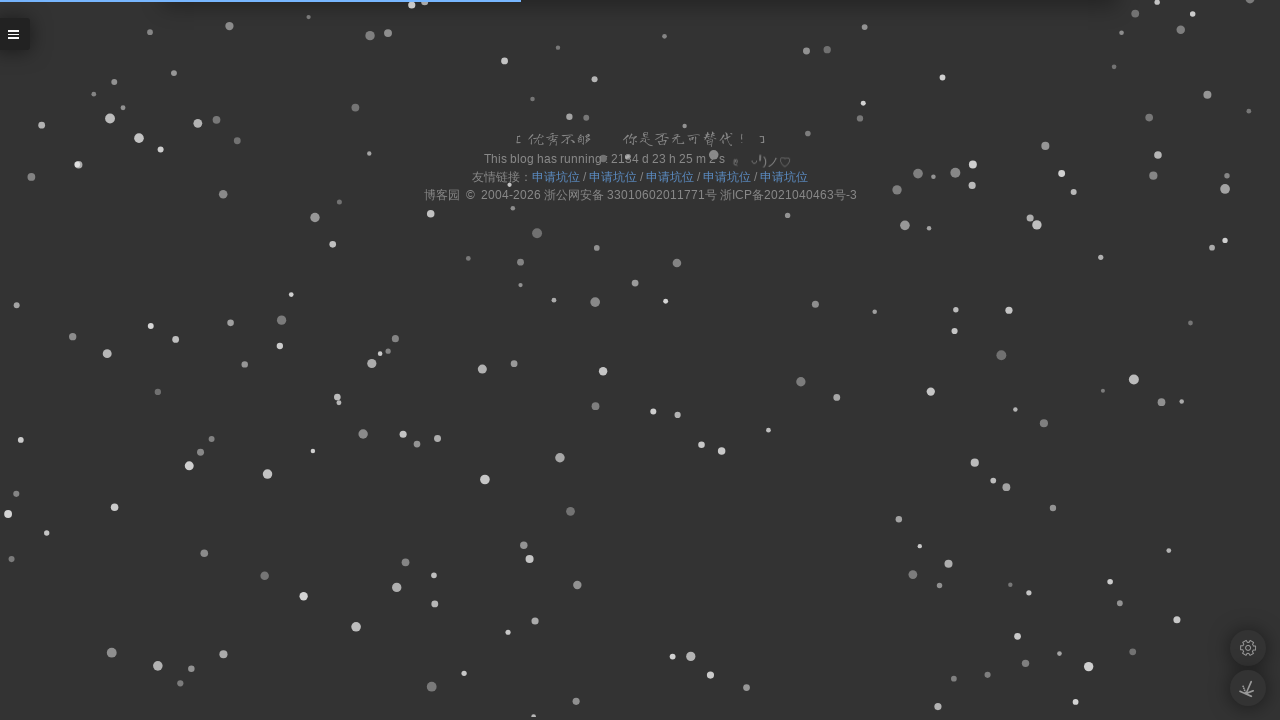

Waited for scroll to bottom to complete
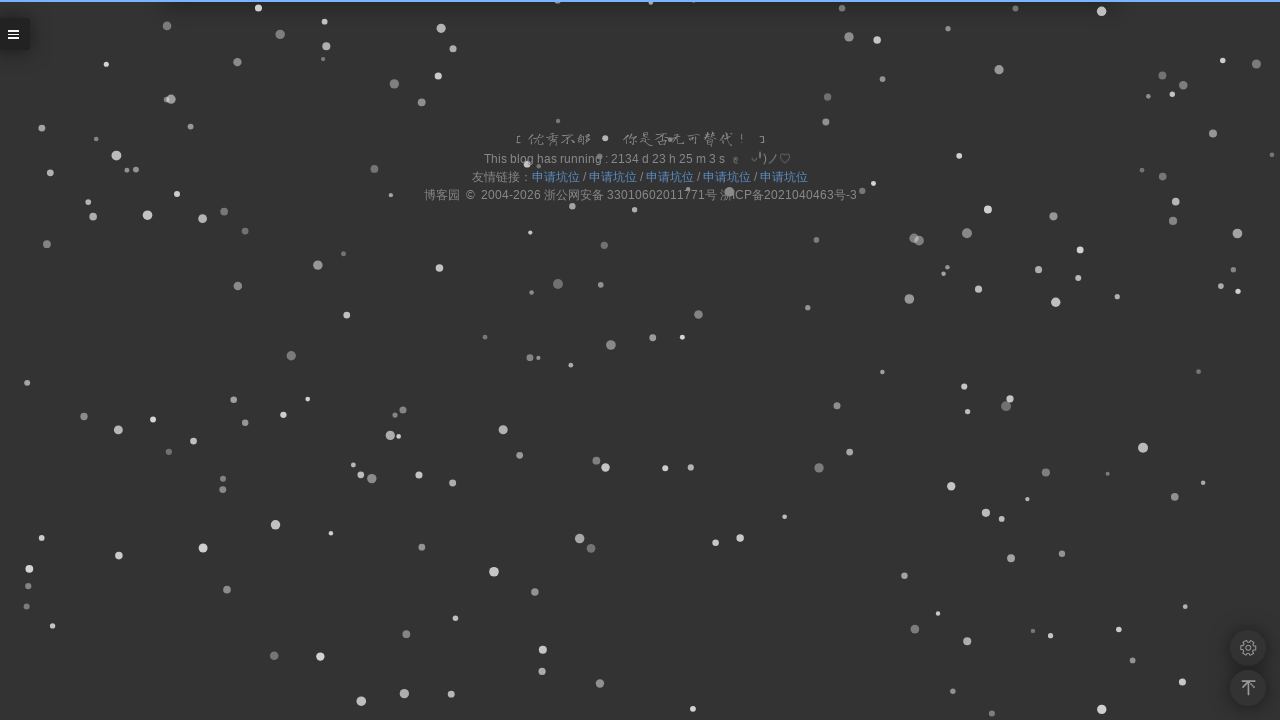

Scrolled first article element into view
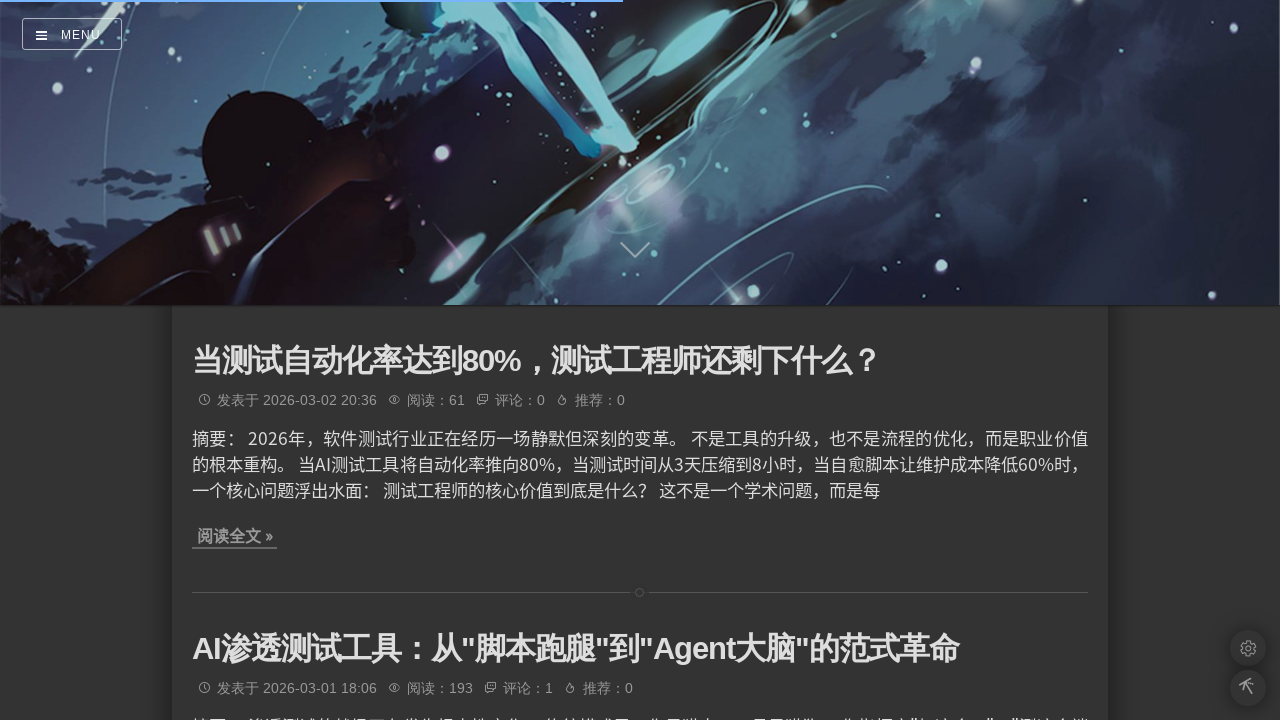

Waited for scroll to article to complete
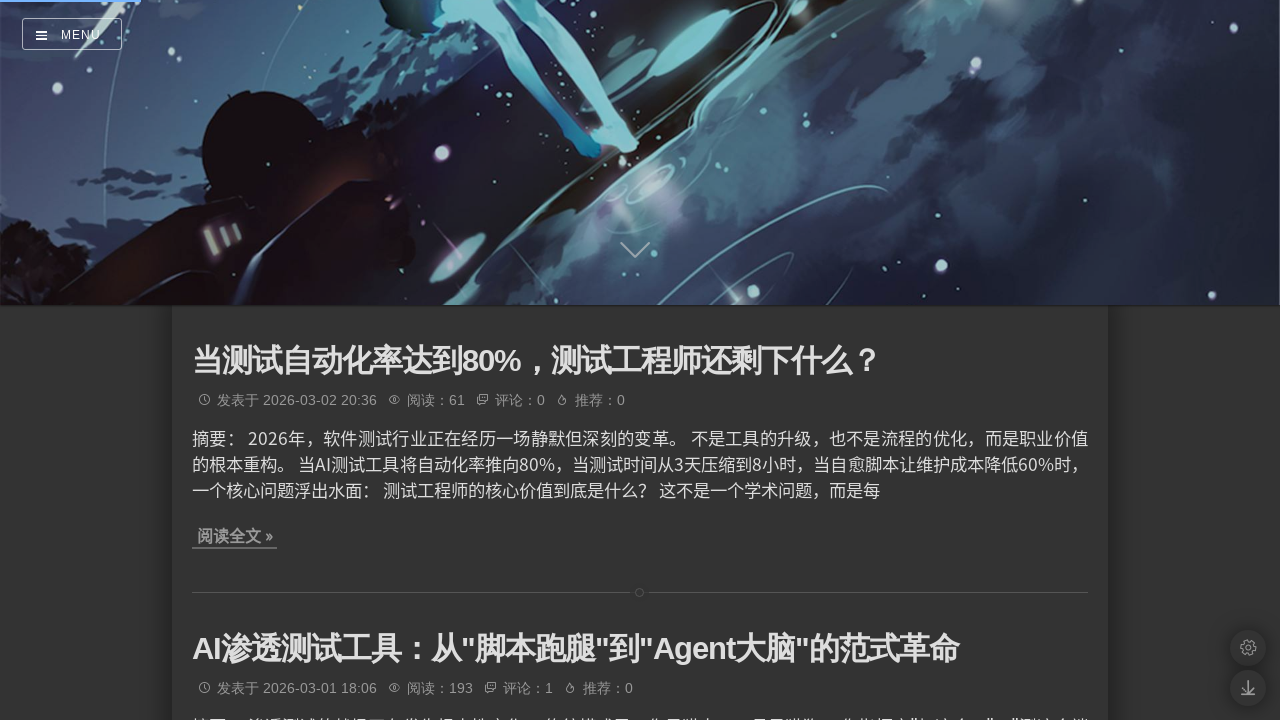

Scrolled back to top of page
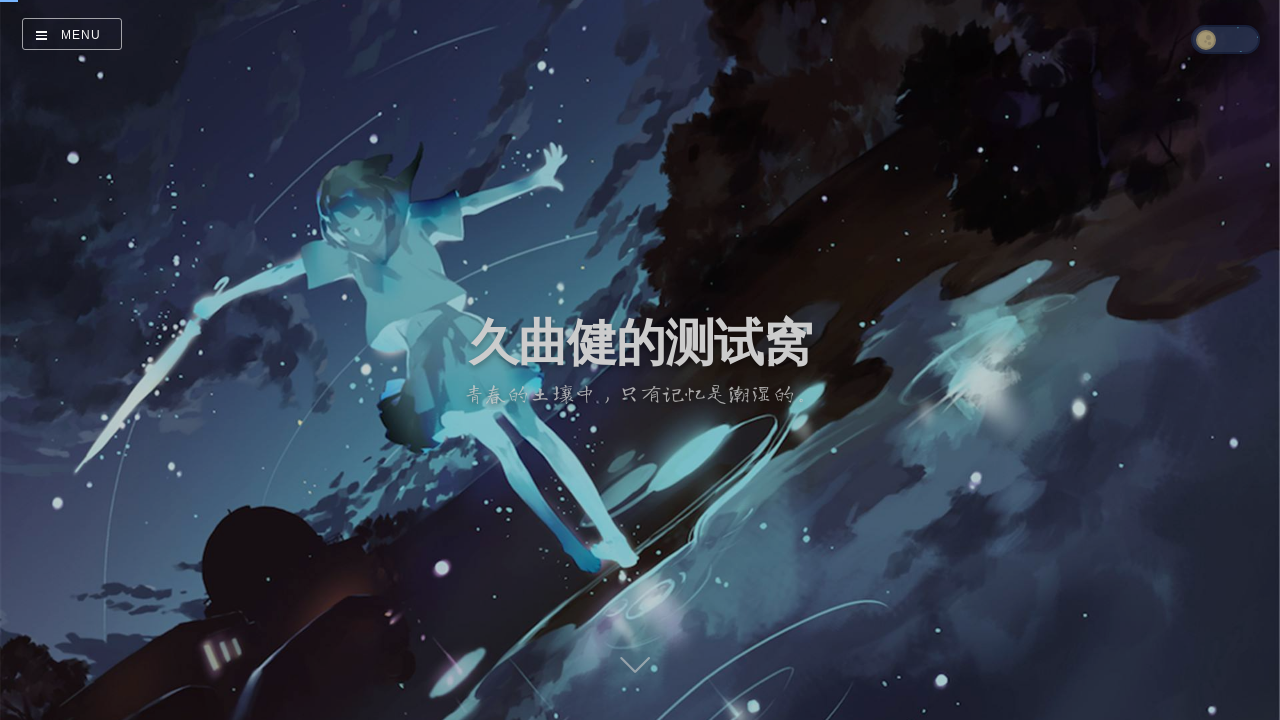

Waited for scroll to top to complete
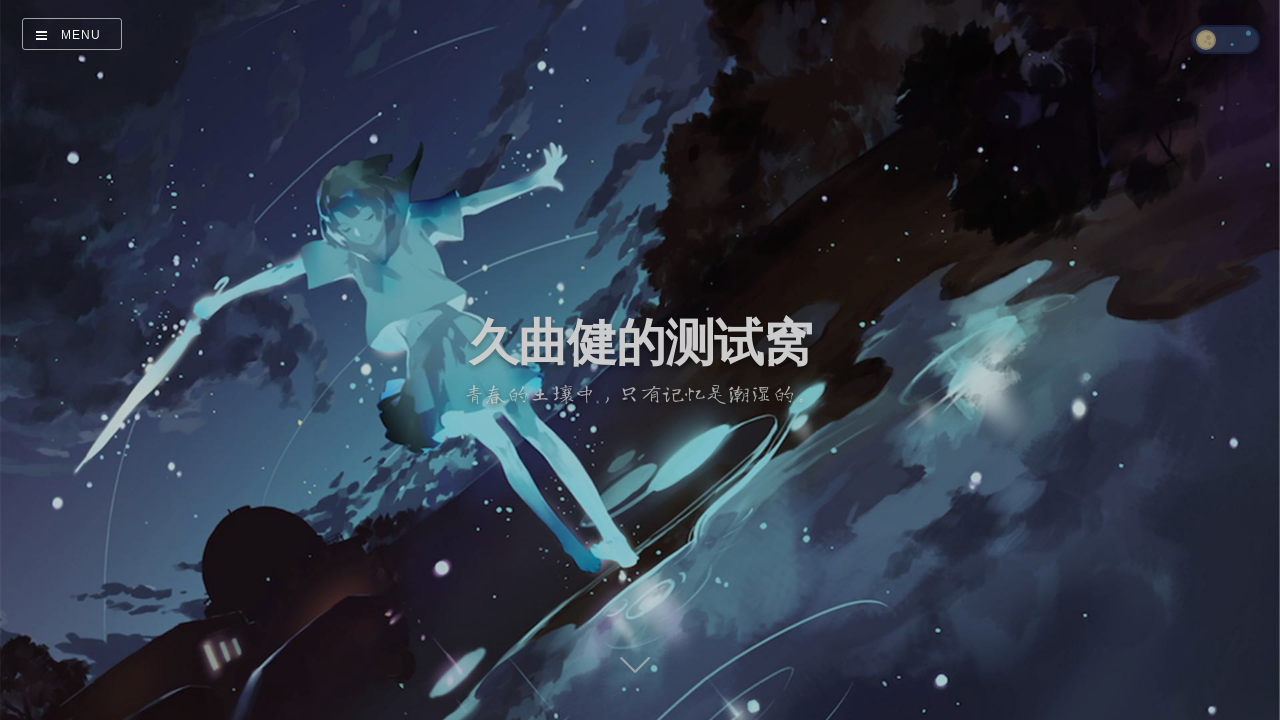

Scrolled to specific position (200, 1000)
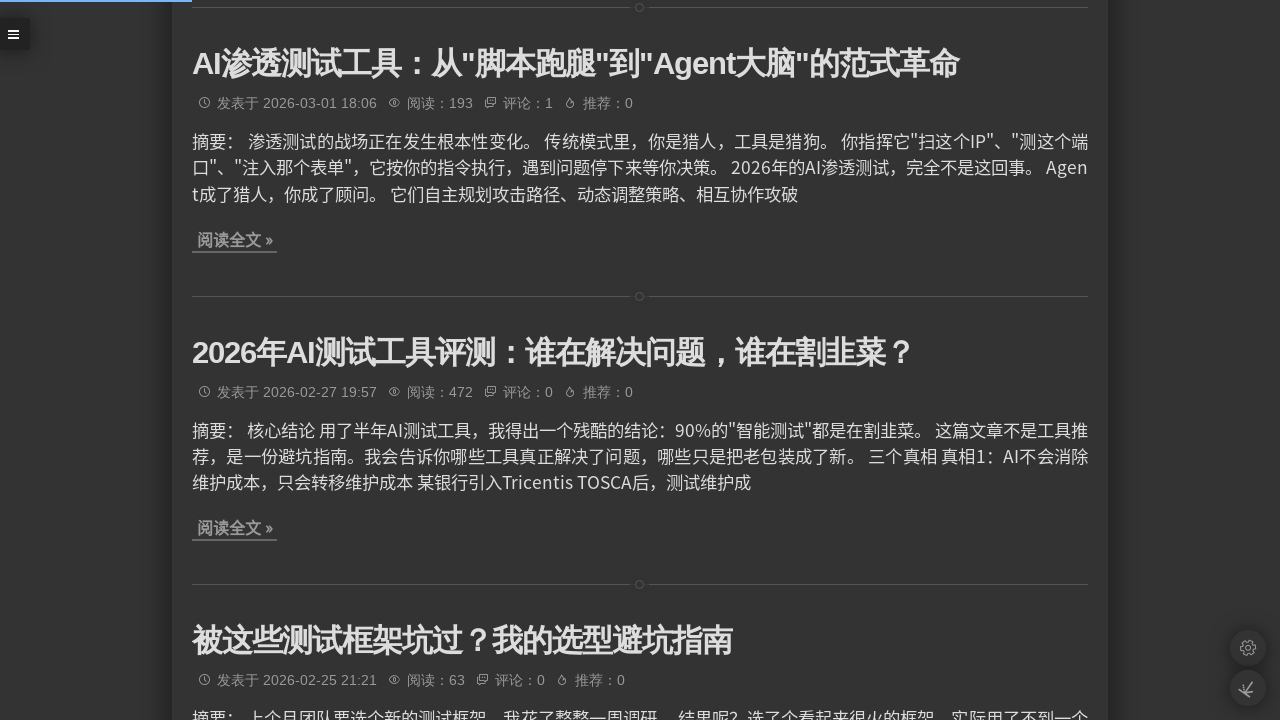

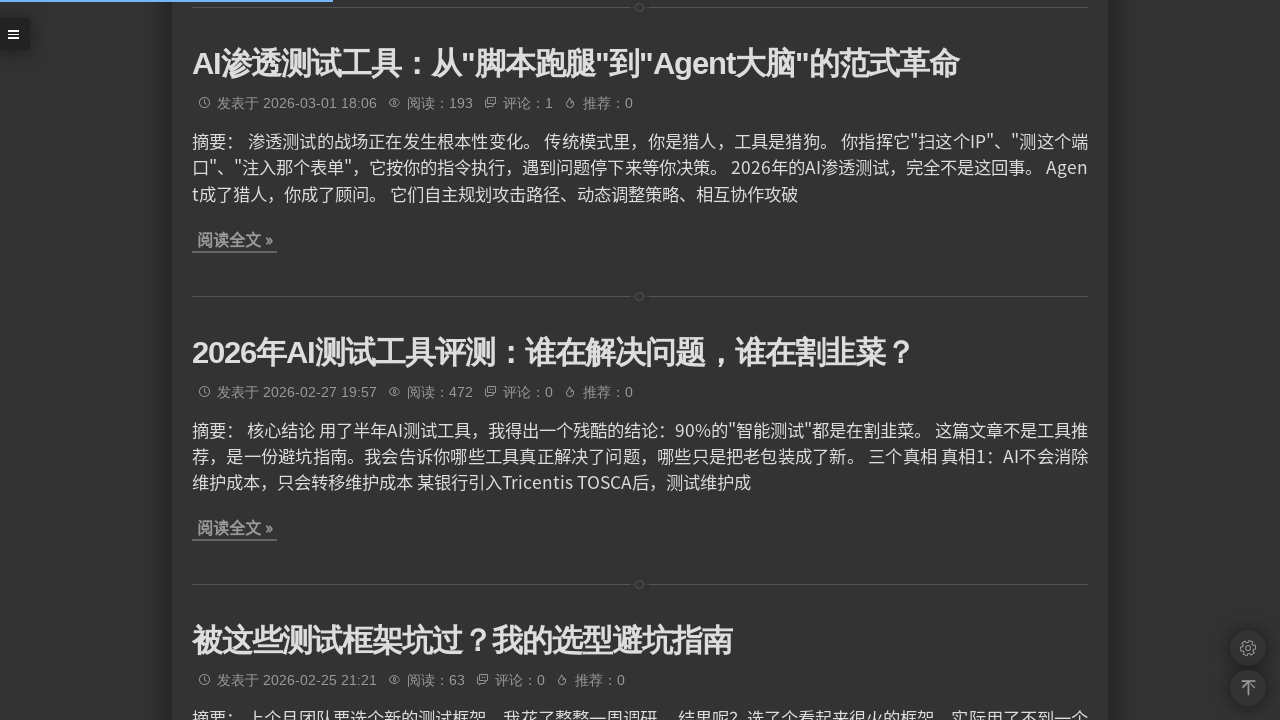